Tests registration form validation when only username is filled, verifying password field validation

Starting URL: https://dsportalapp.herokuapp.com/

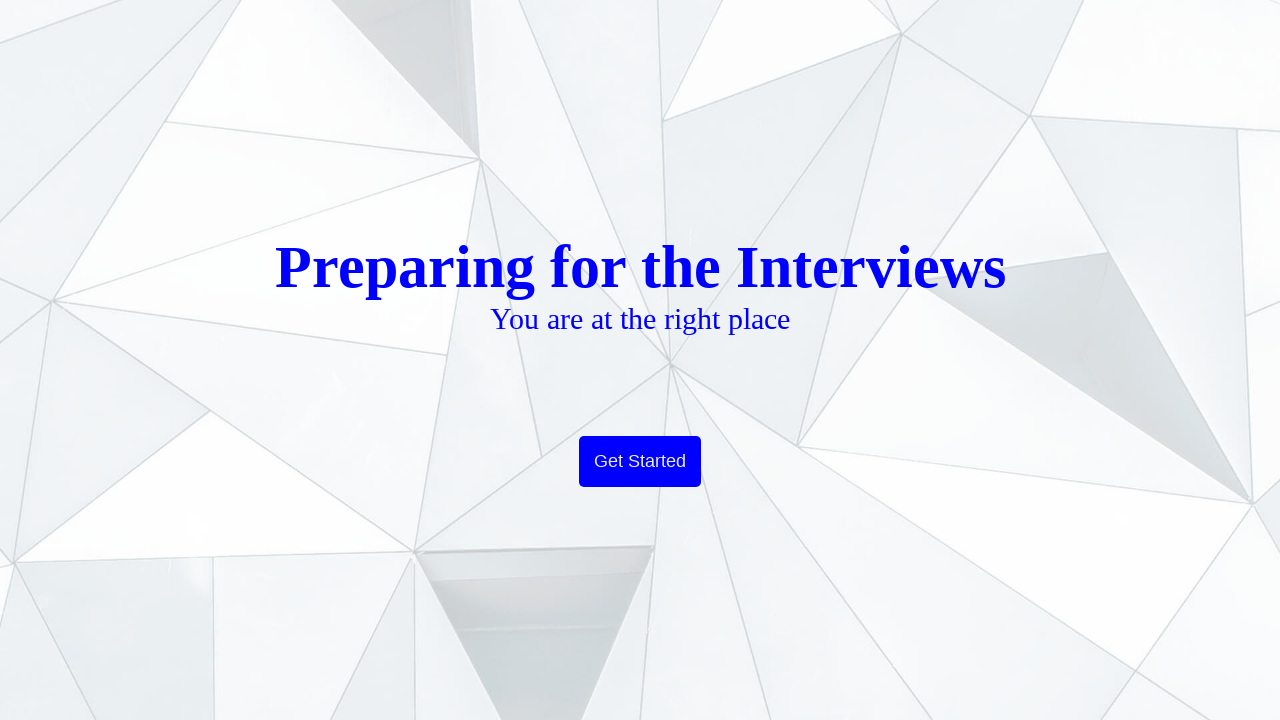

Clicked 'Get Started' button on welcome page at (640, 462) on text=Get Started
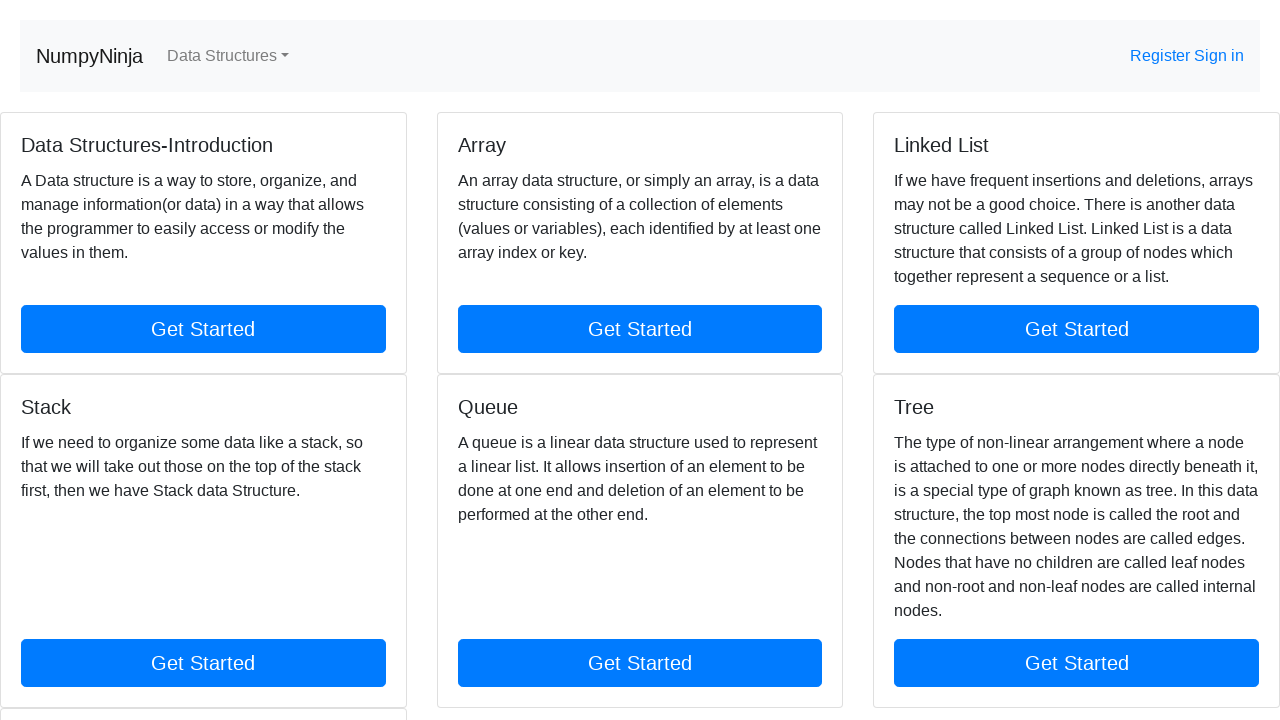

Clicked 'Register' link in banner at (1162, 56) on text=Register
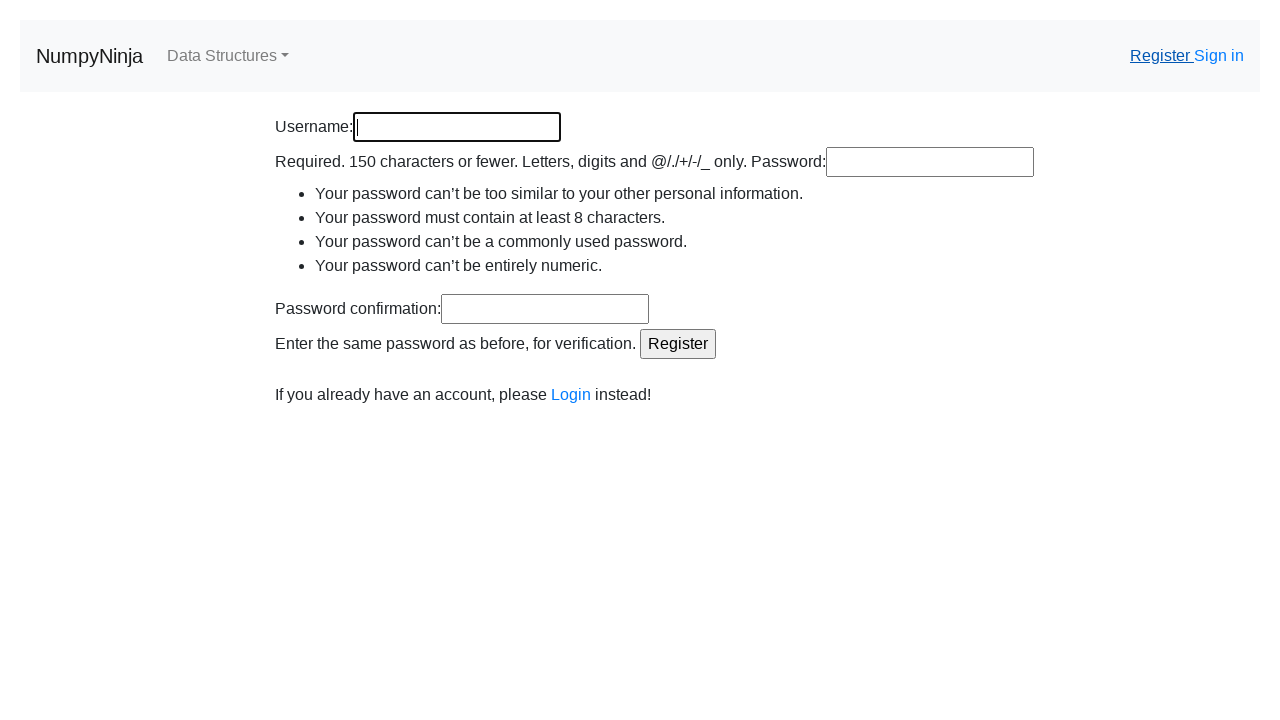

Filled username field with 'Surbhi' on input[name='username']
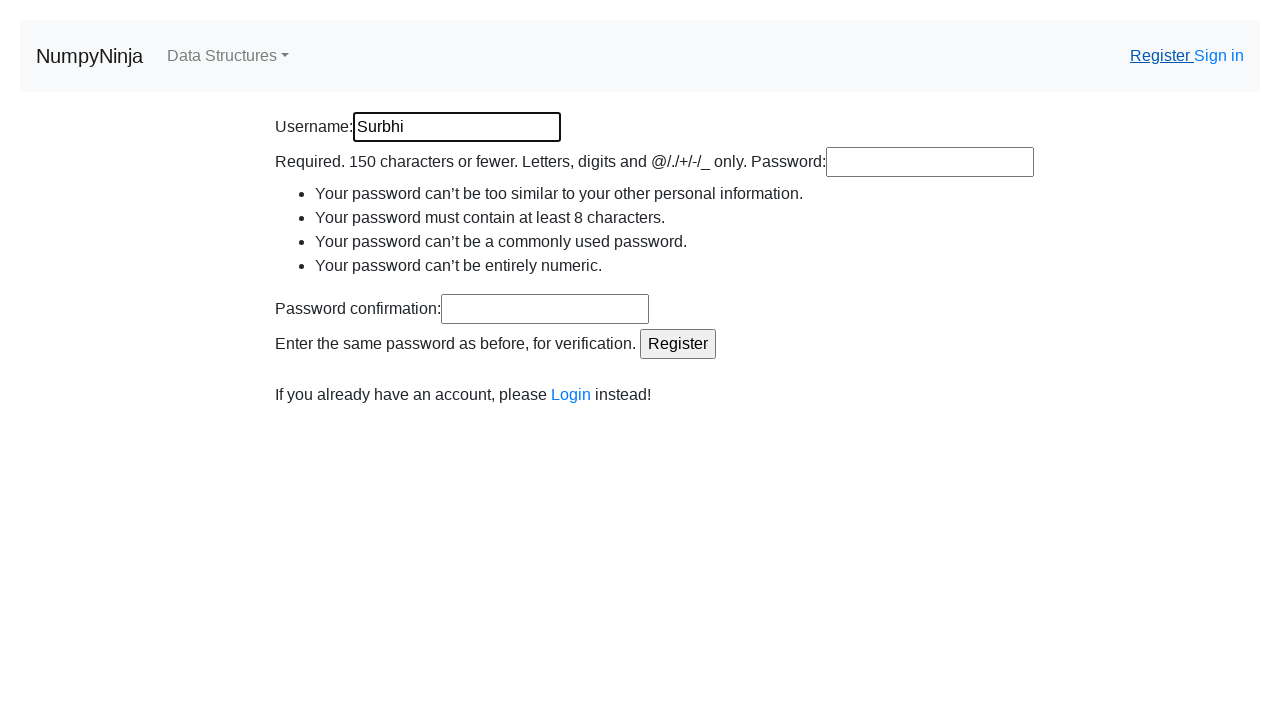

Clicked Register button with only username filled at (678, 344) on input[value='Register']
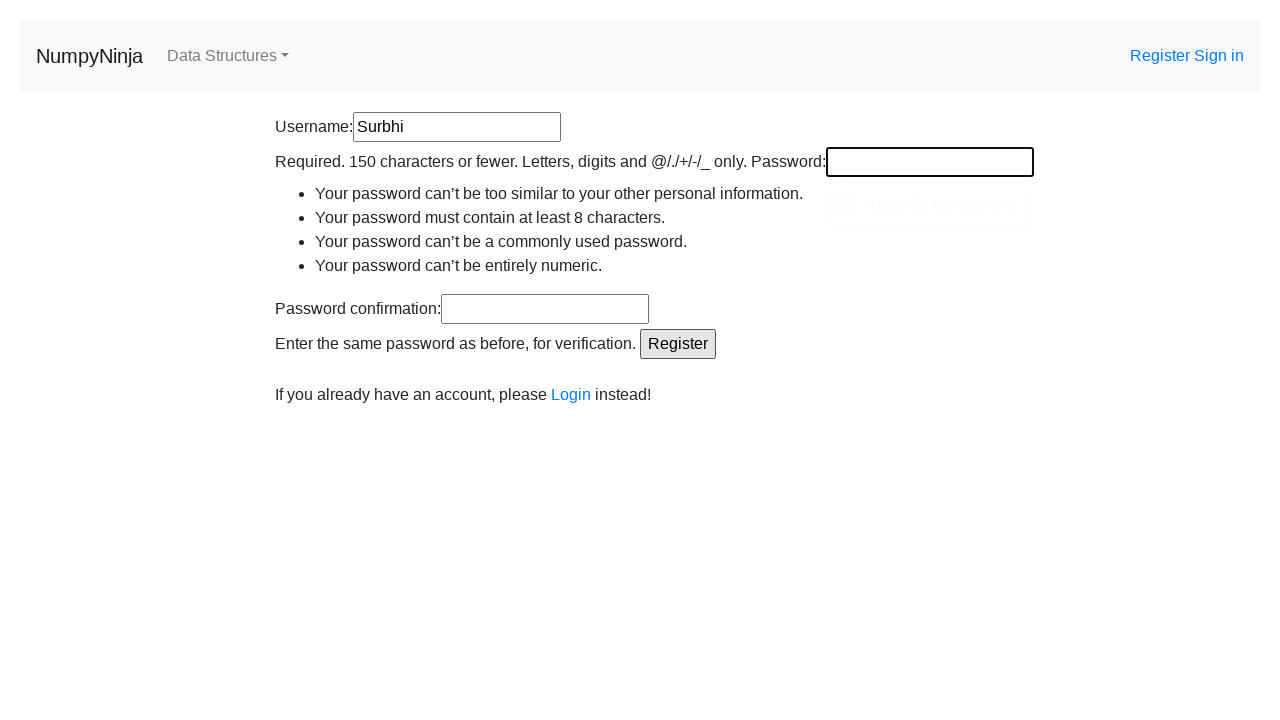

Retrieved validation message from password field
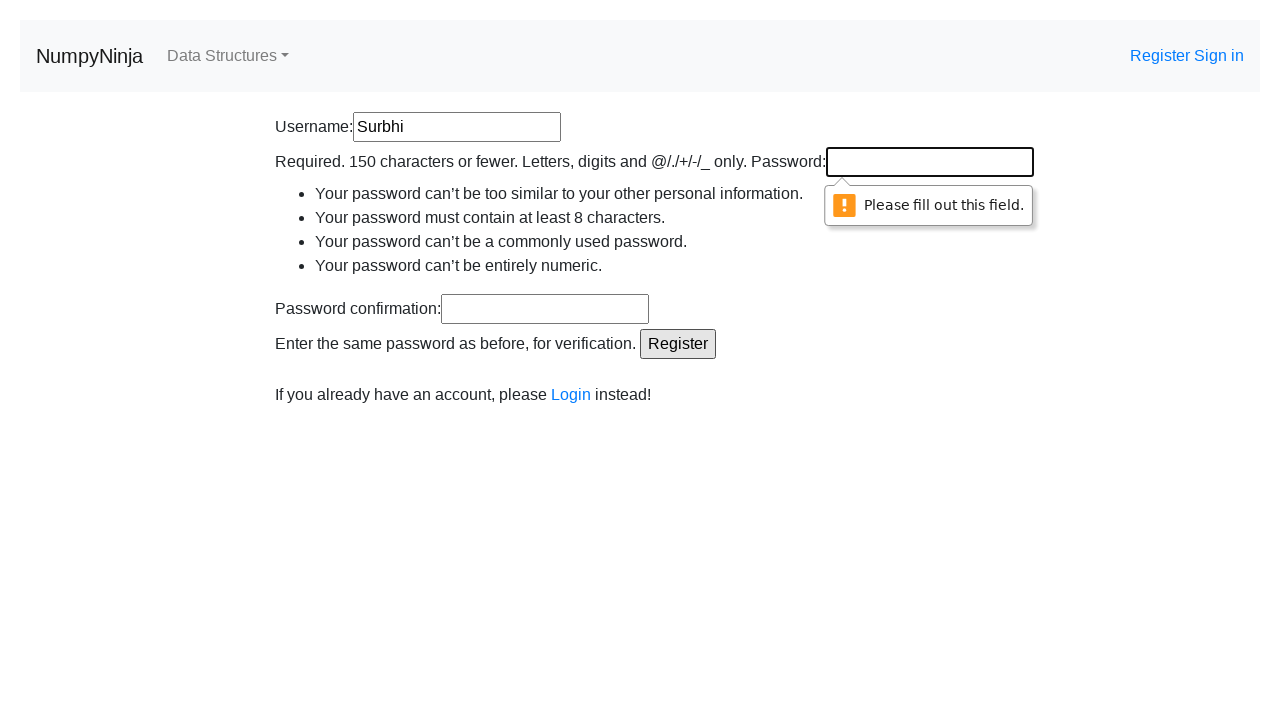

Verified password field validation message is 'Please fill out this field.'
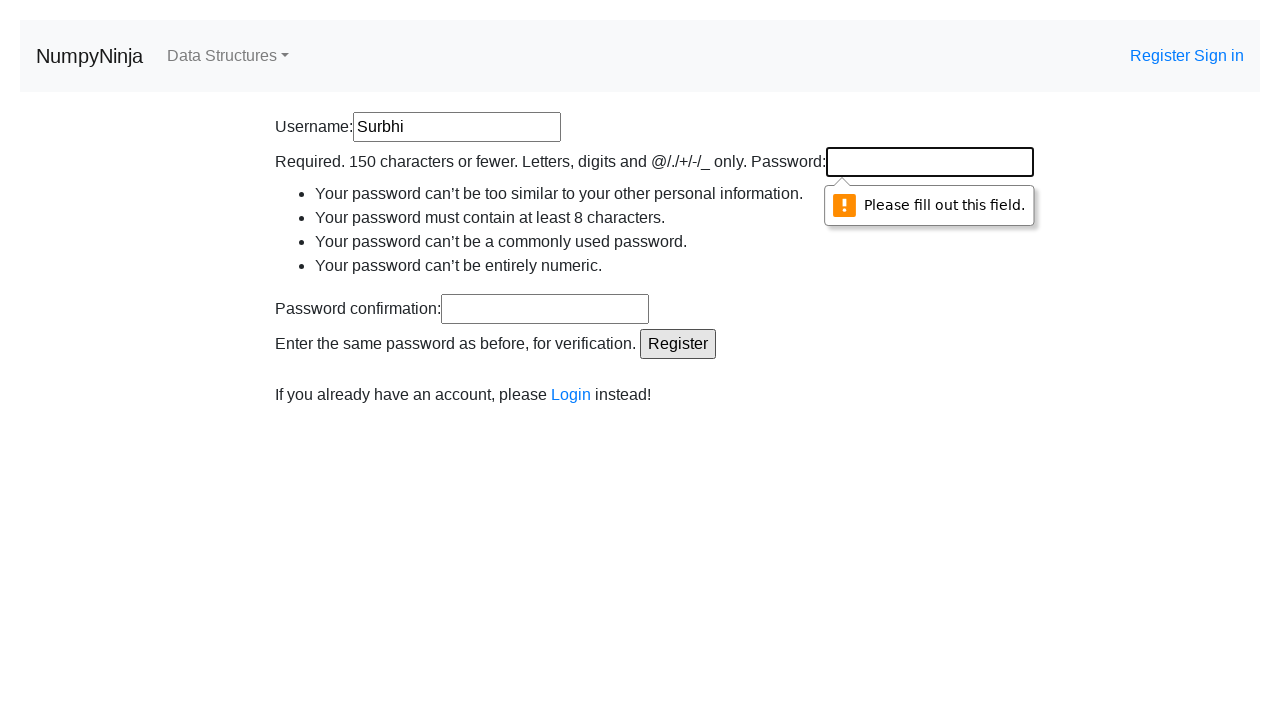

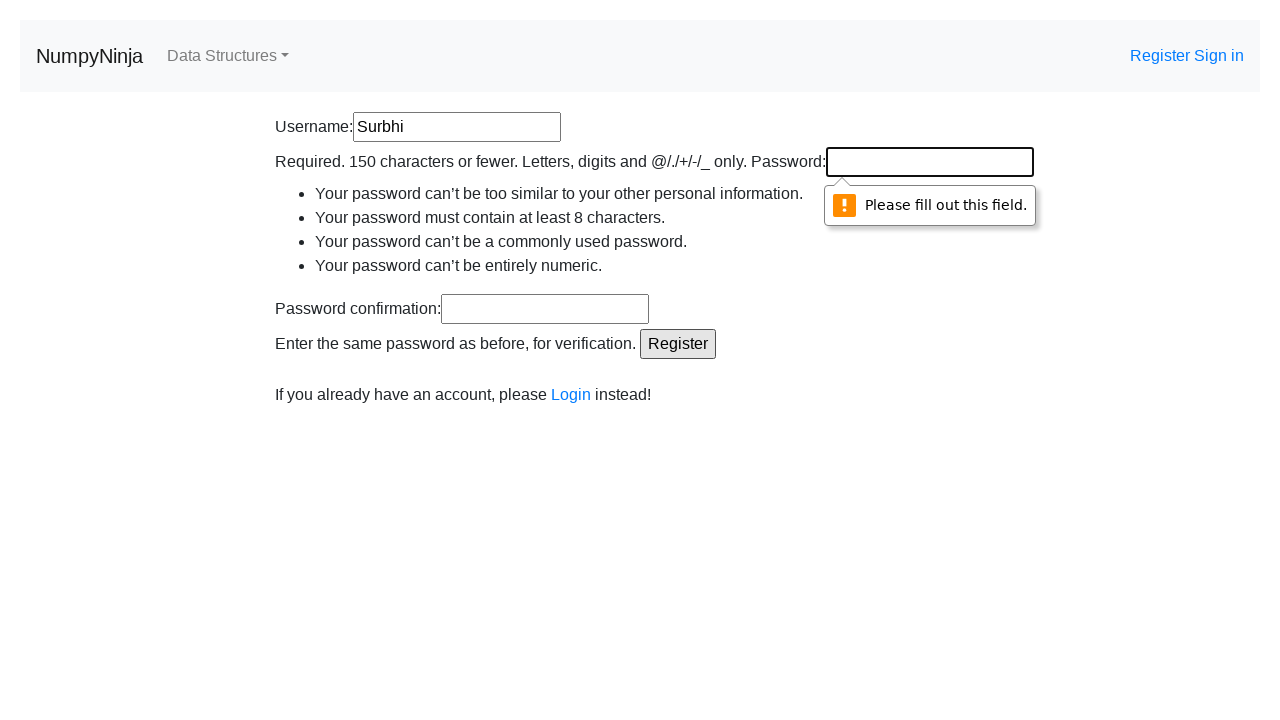